Tests radio button selection by verifying initial state and then clicking to select

Starting URL: https://automationfc.github.io/basic-form/index.html

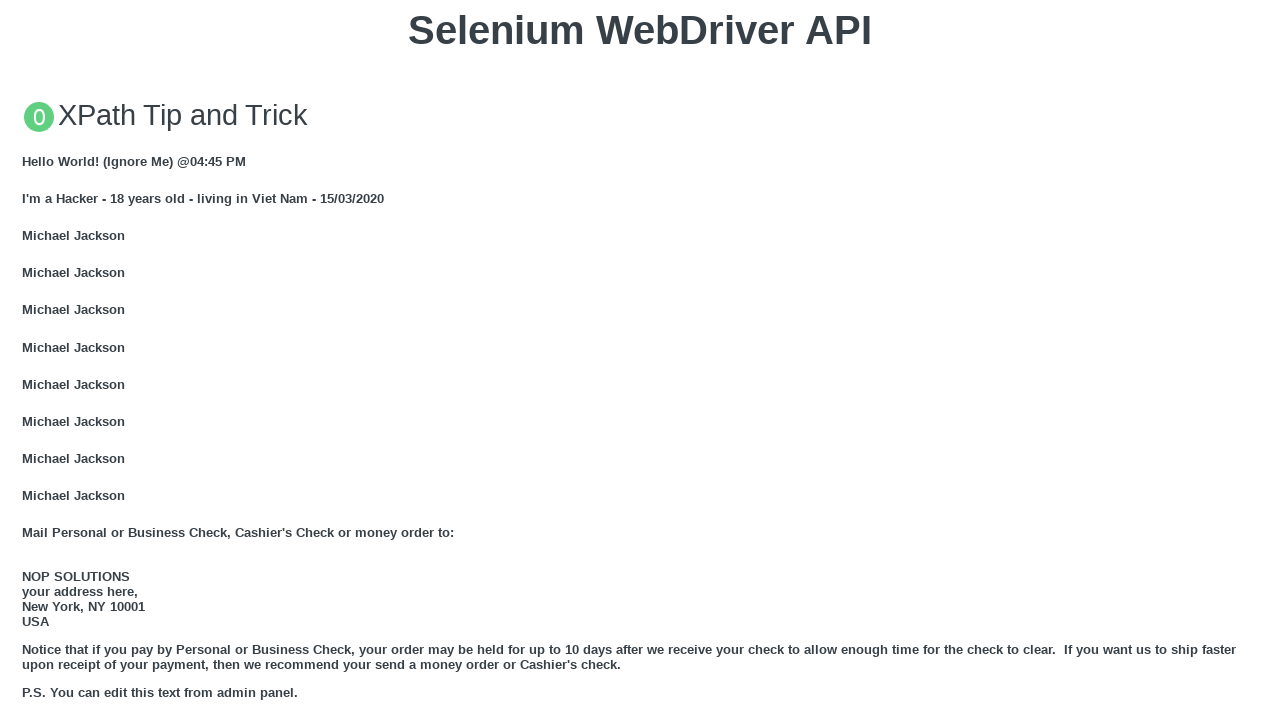

Verified that age radio button (#under_18) is not initially selected
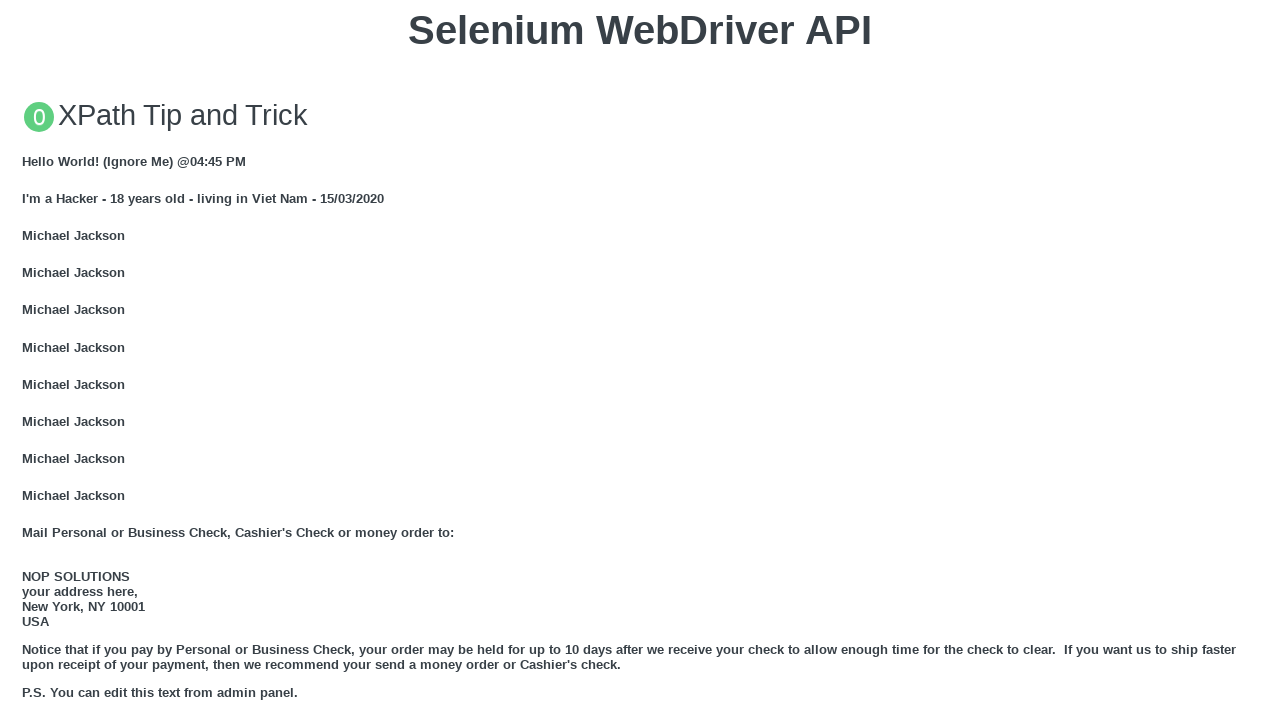

Clicked the age radio button (#under_18) to select it at (28, 360) on #under_18
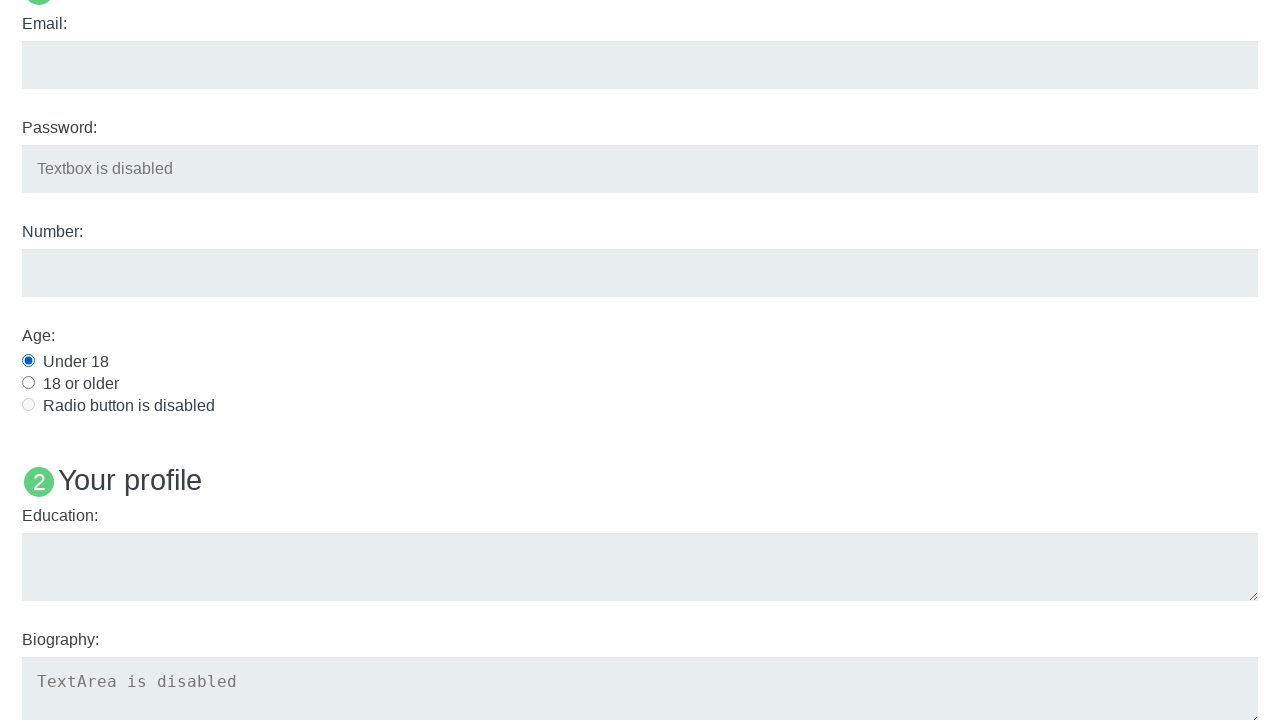

Verified that age radio button (#under_18) is now selected
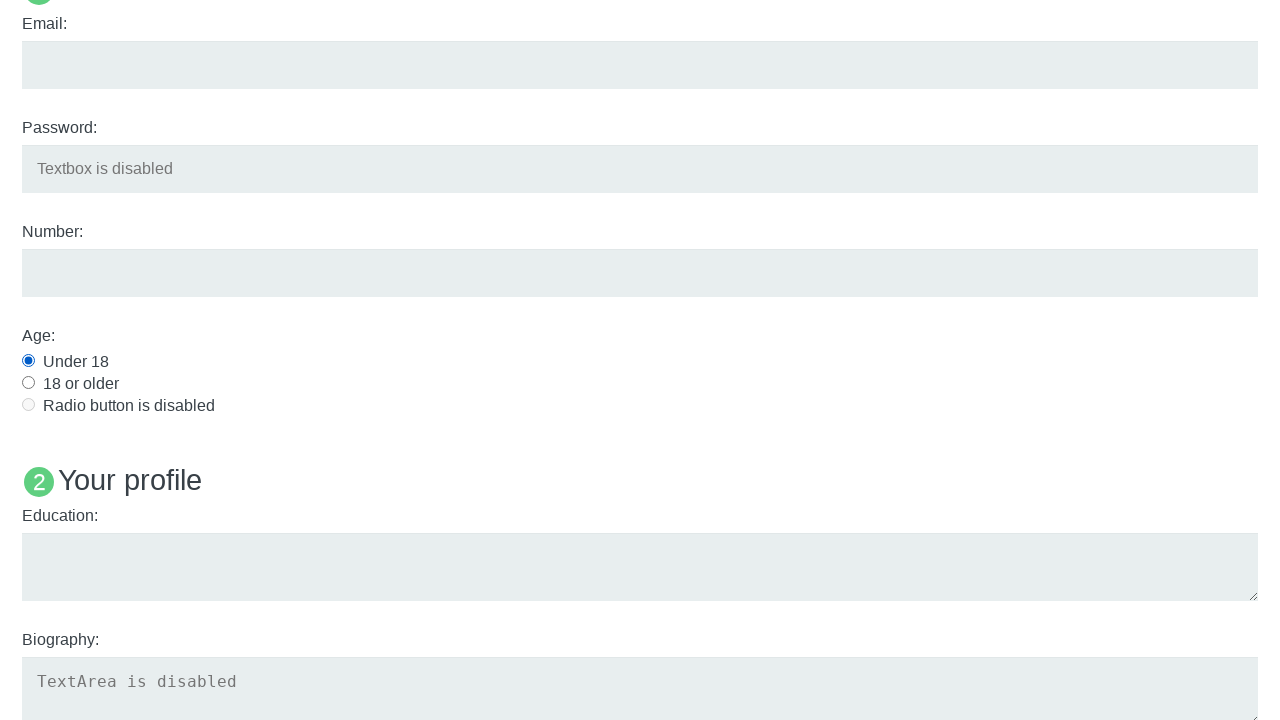

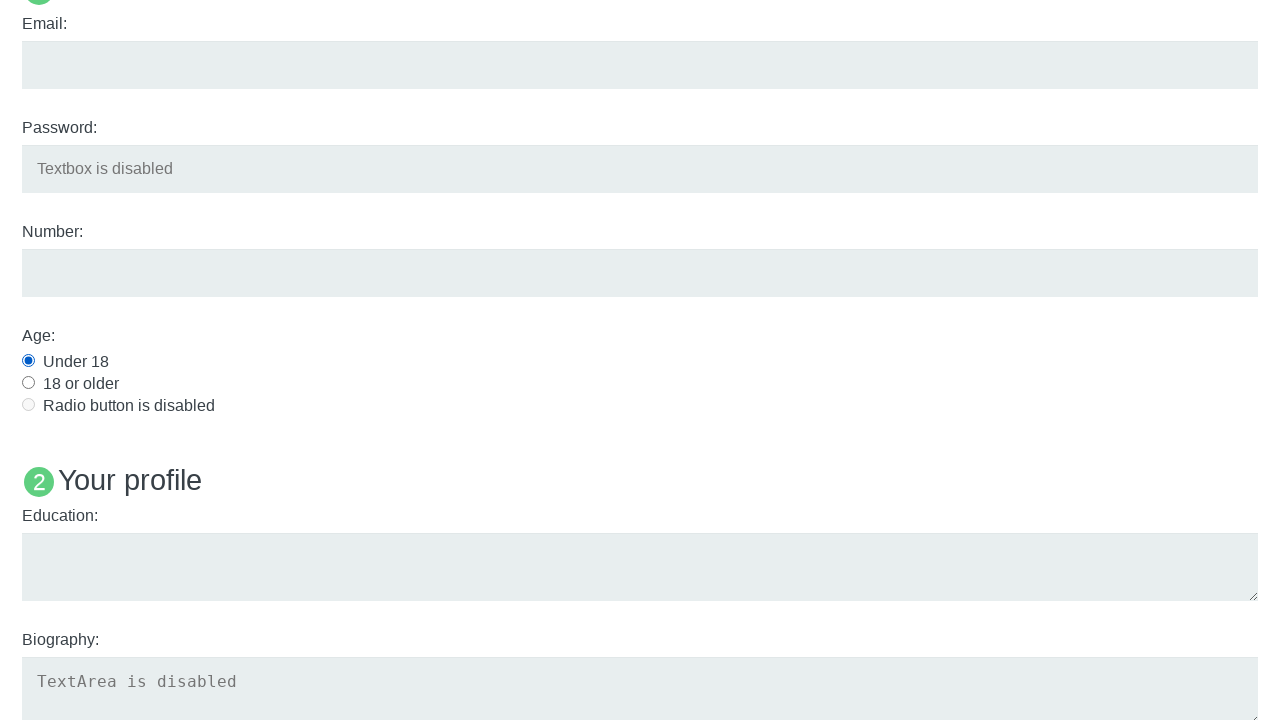